Fills a form with first name, last name, city, and country fields, then submits

Starting URL: http://suninjuly.github.io/simple_form_find_task.html

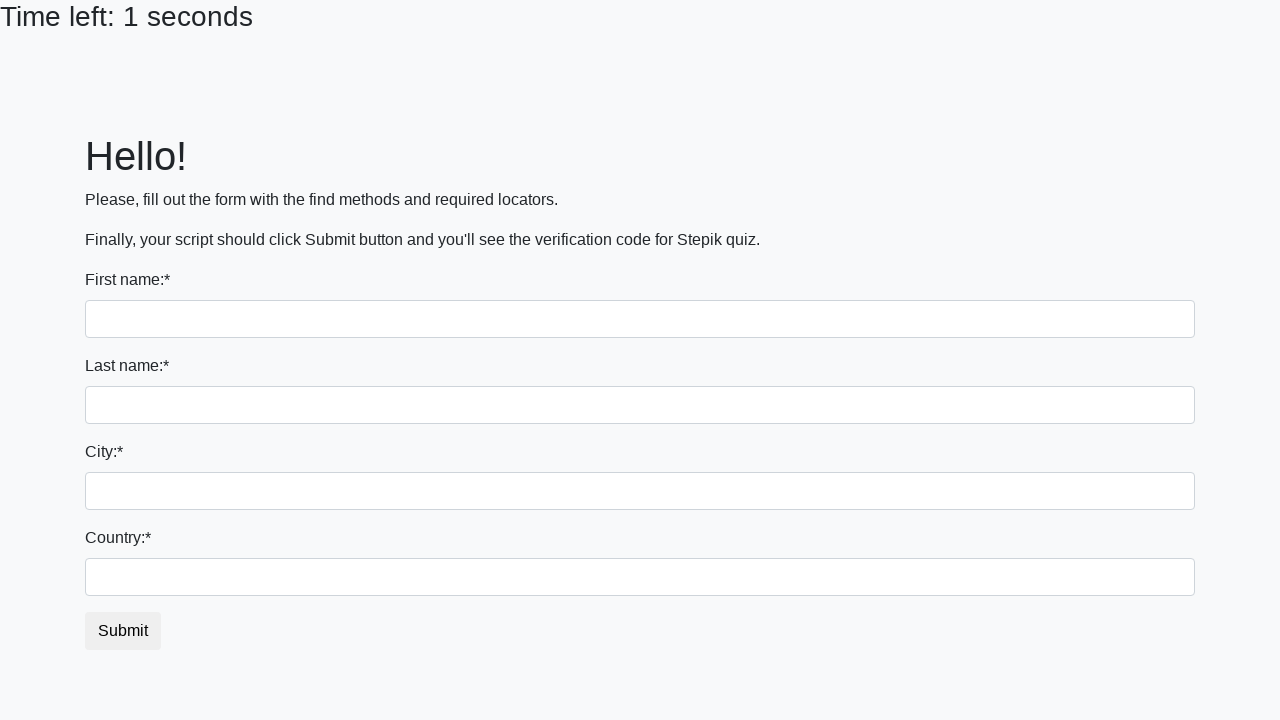

Filled first name field with 'Mikhail' on [name='first_name']
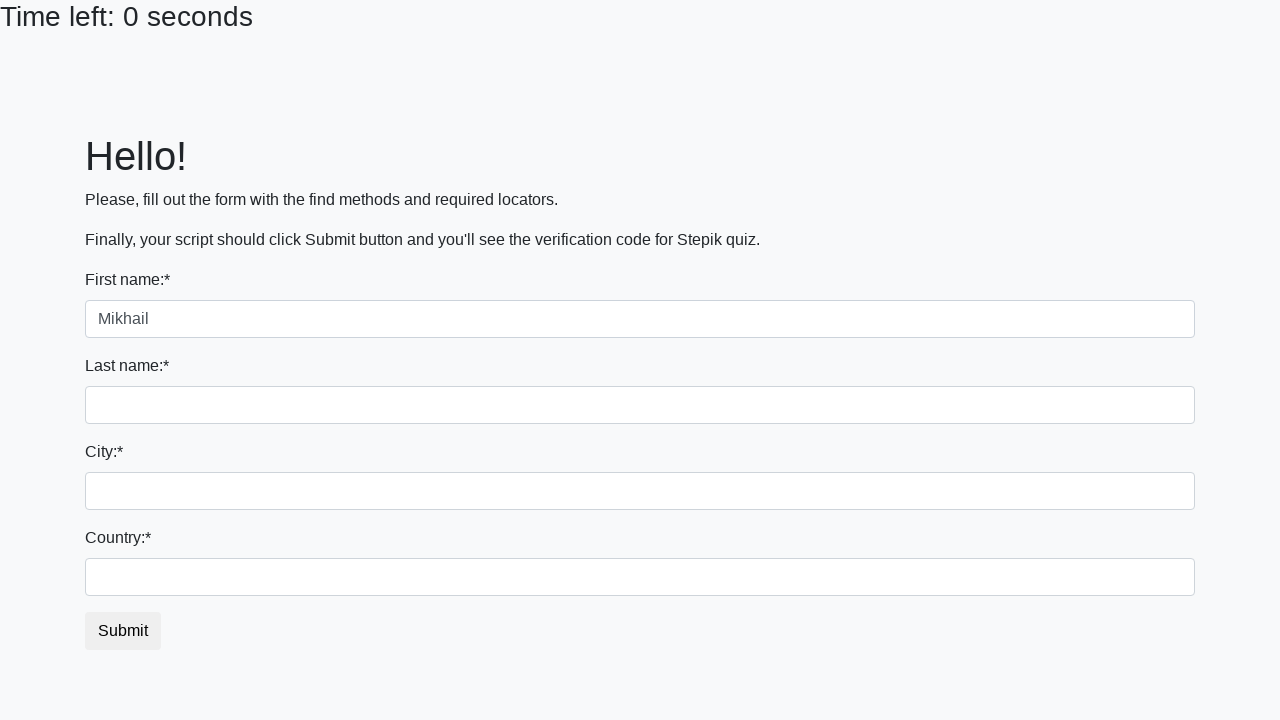

Filled last name field with 'Petrov' on [name='last_name']
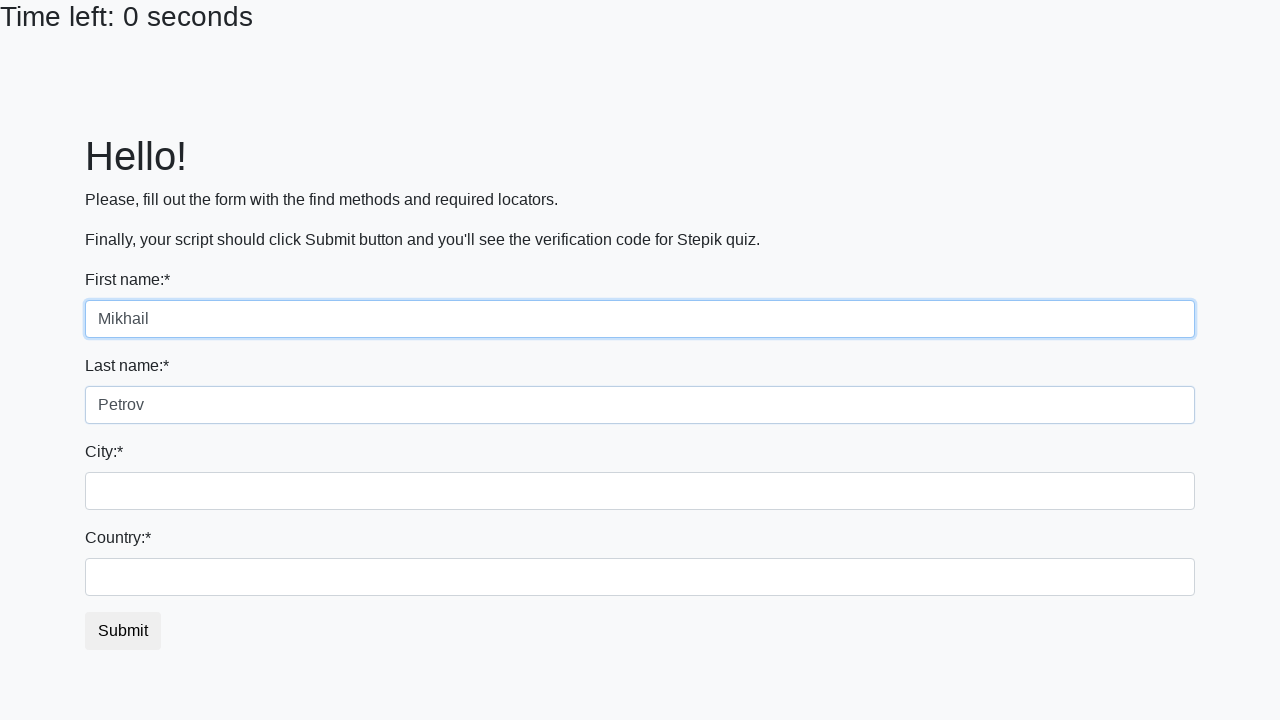

Filled city field with 'Moscow' on .form-control.city
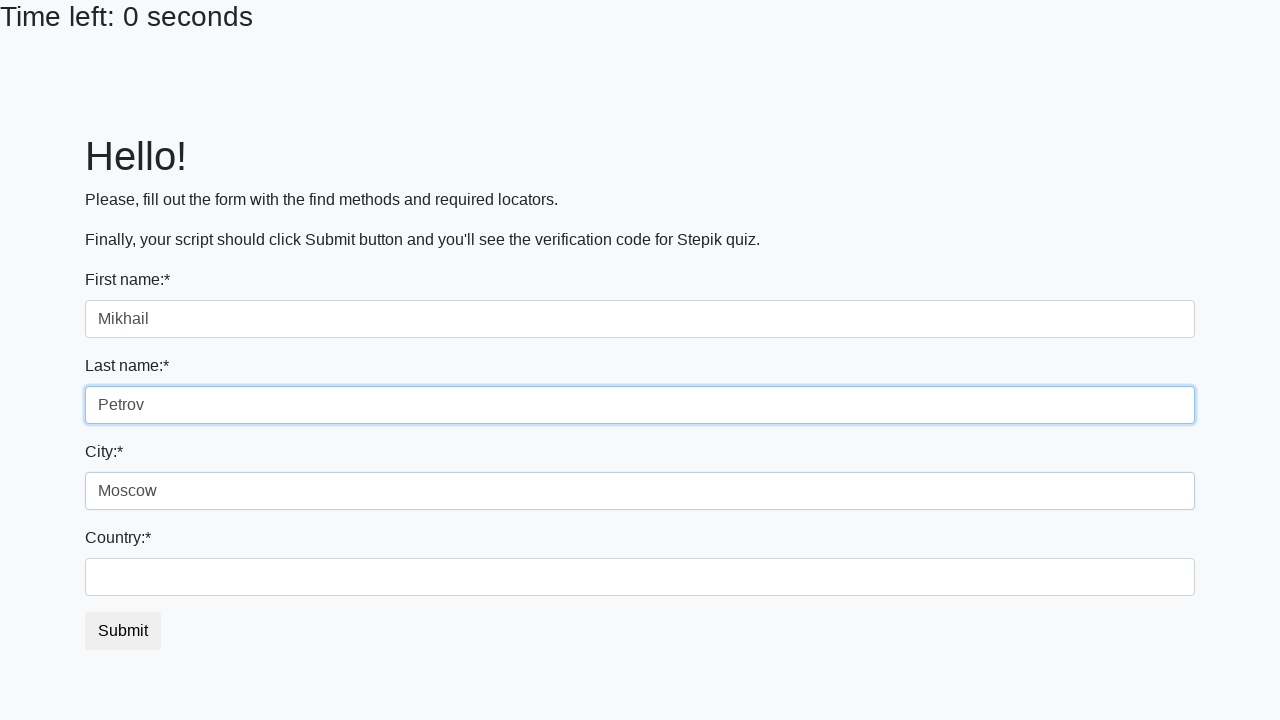

Filled country field with 'Russia' on #country
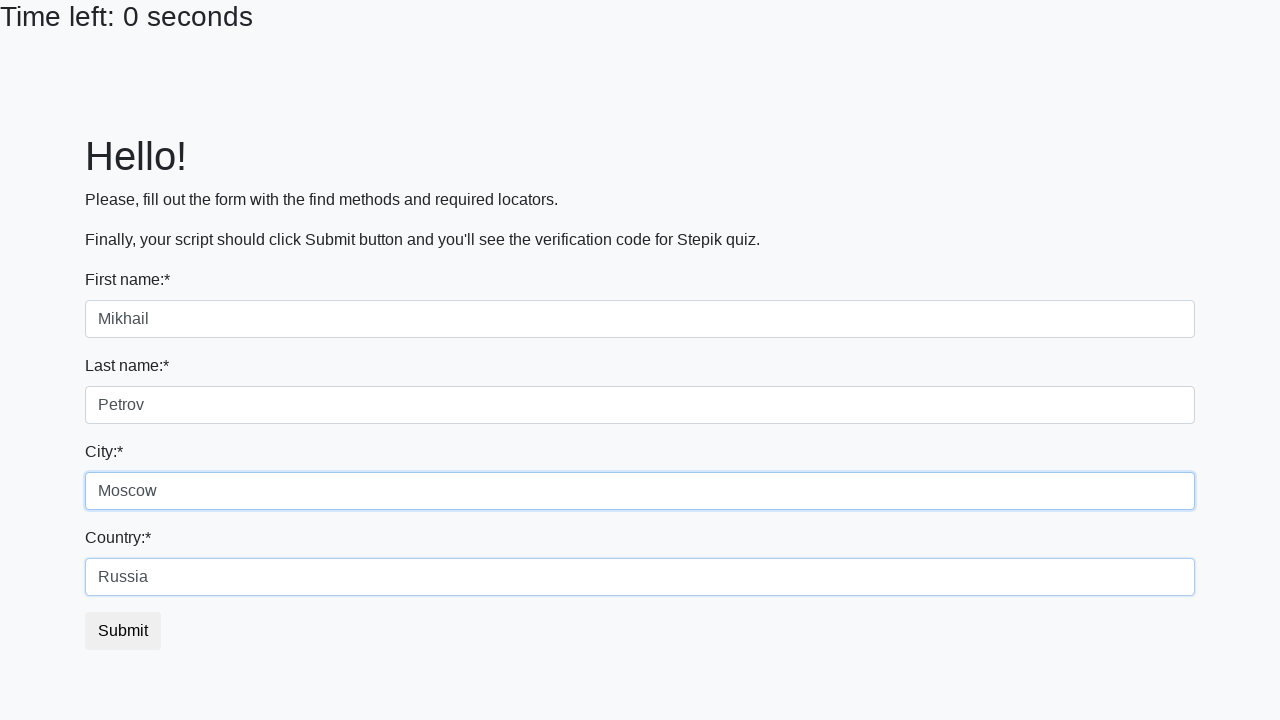

Clicked submit button to submit the form at (123, 631) on #submit_button
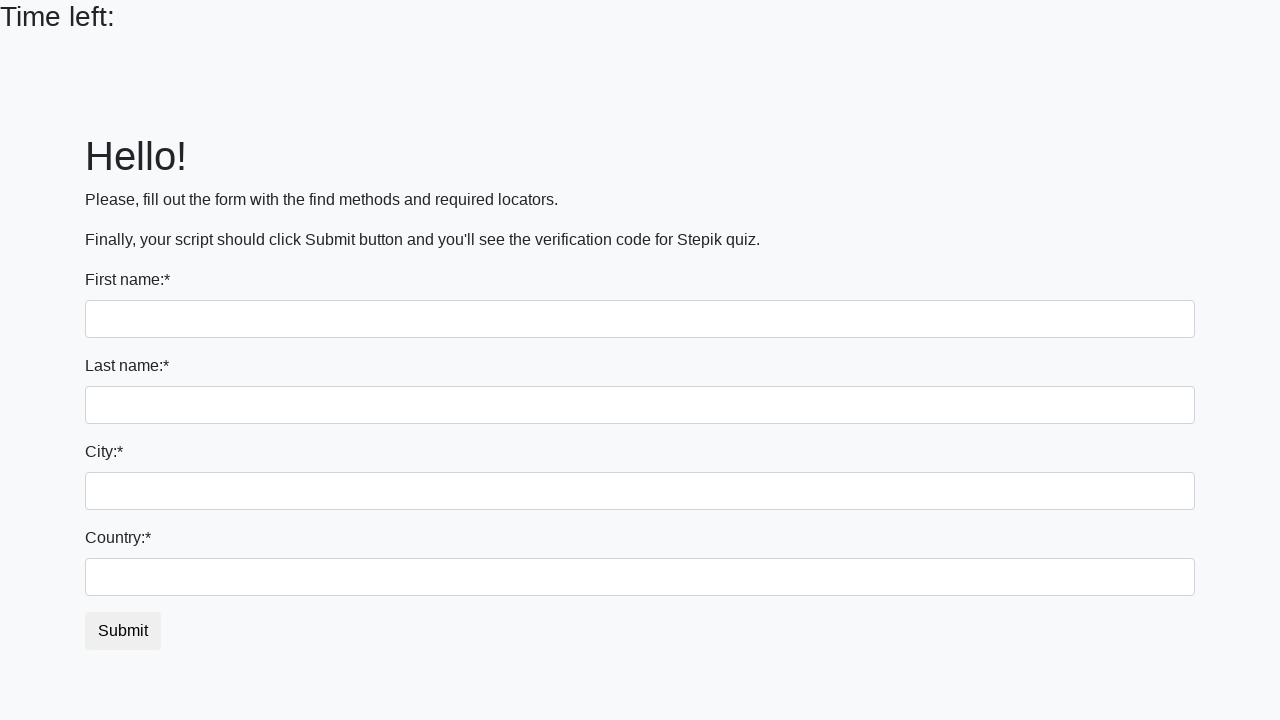

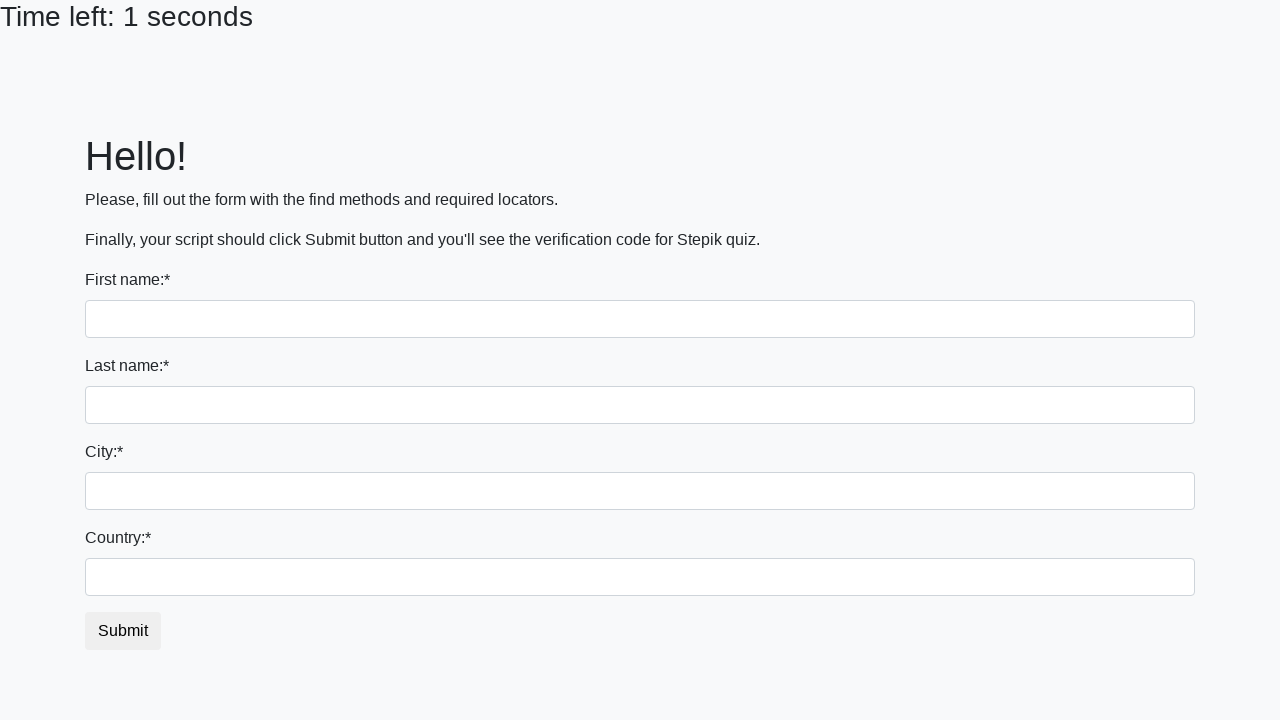